Tests various CSS selector strategies and locator methods on a contact form website by filling input fields with different names and clicking links using text-based and role-based selectors

Starting URL: https://www.mycontactform.com/

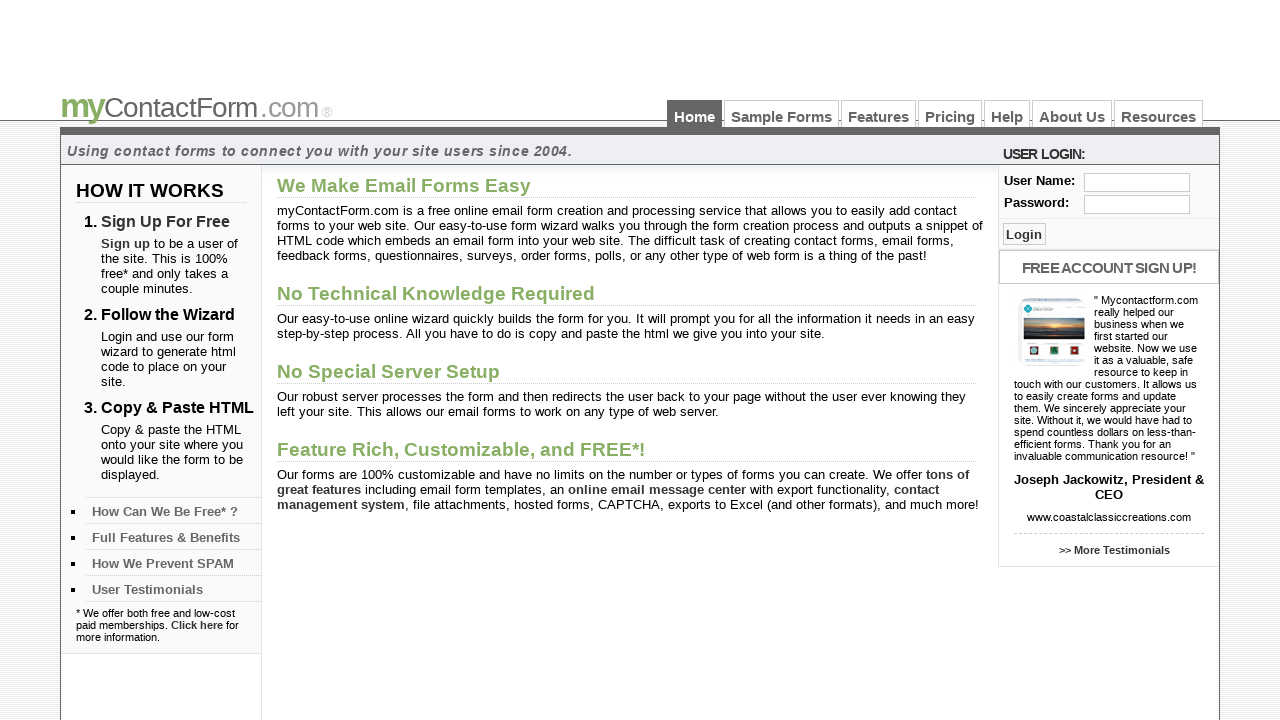

Filled first element with class 'txt_log' with 'Ramu' on .txt_log >> nth=0
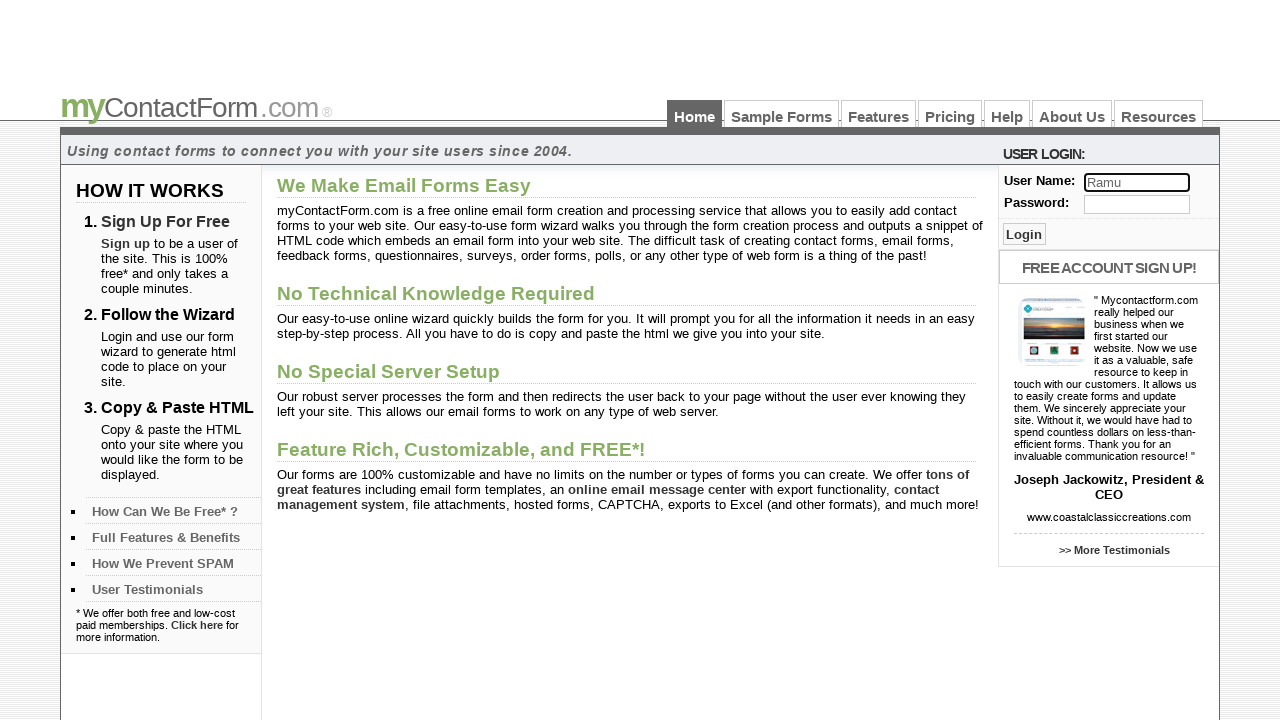

Filled element with ID 'user' with 'Uday' on #user
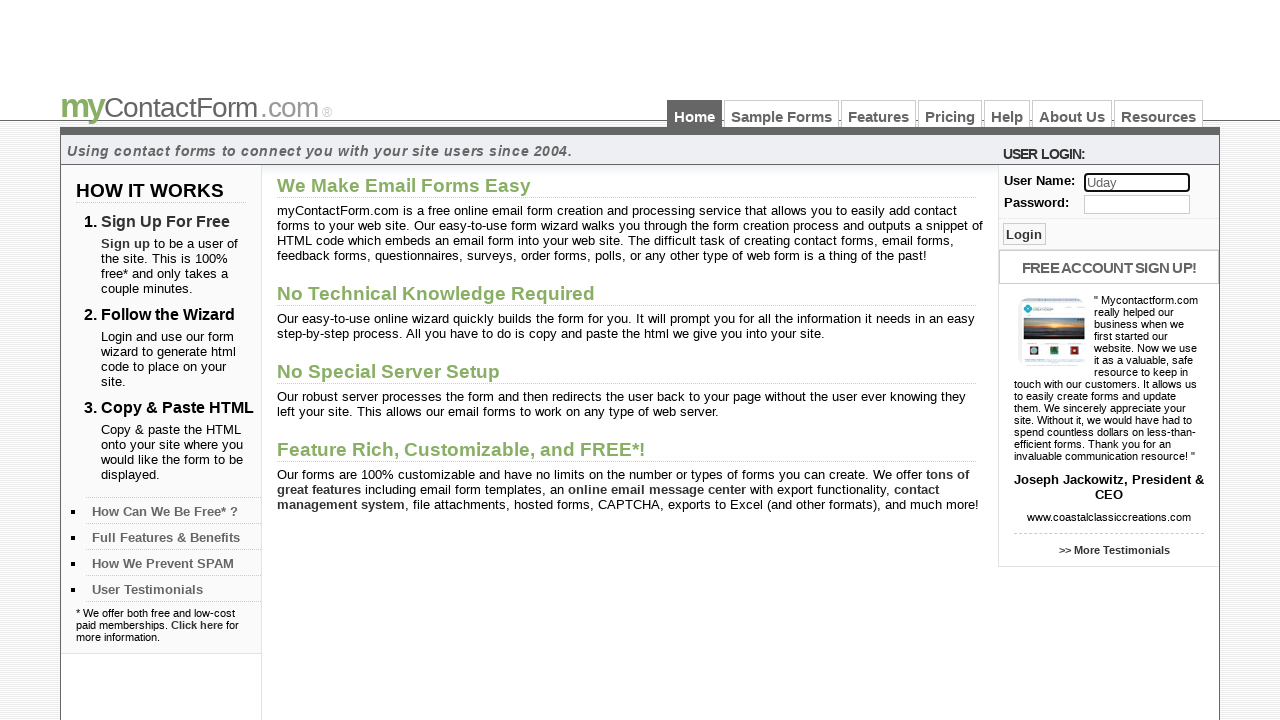

Filled element with name attribute 'user' with 'Bhavani' on [name="user"]
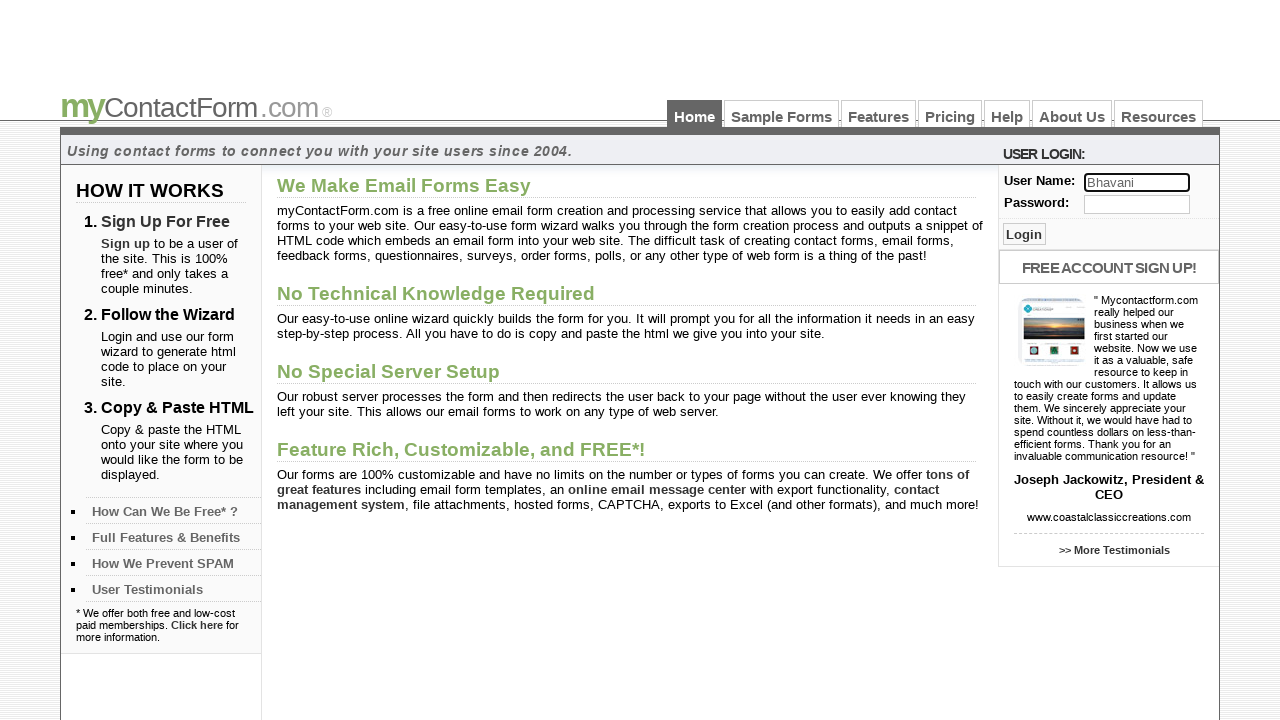

Filled element with name='user' AND id='user' with 'Naresh' on [name="user"][id="user"]
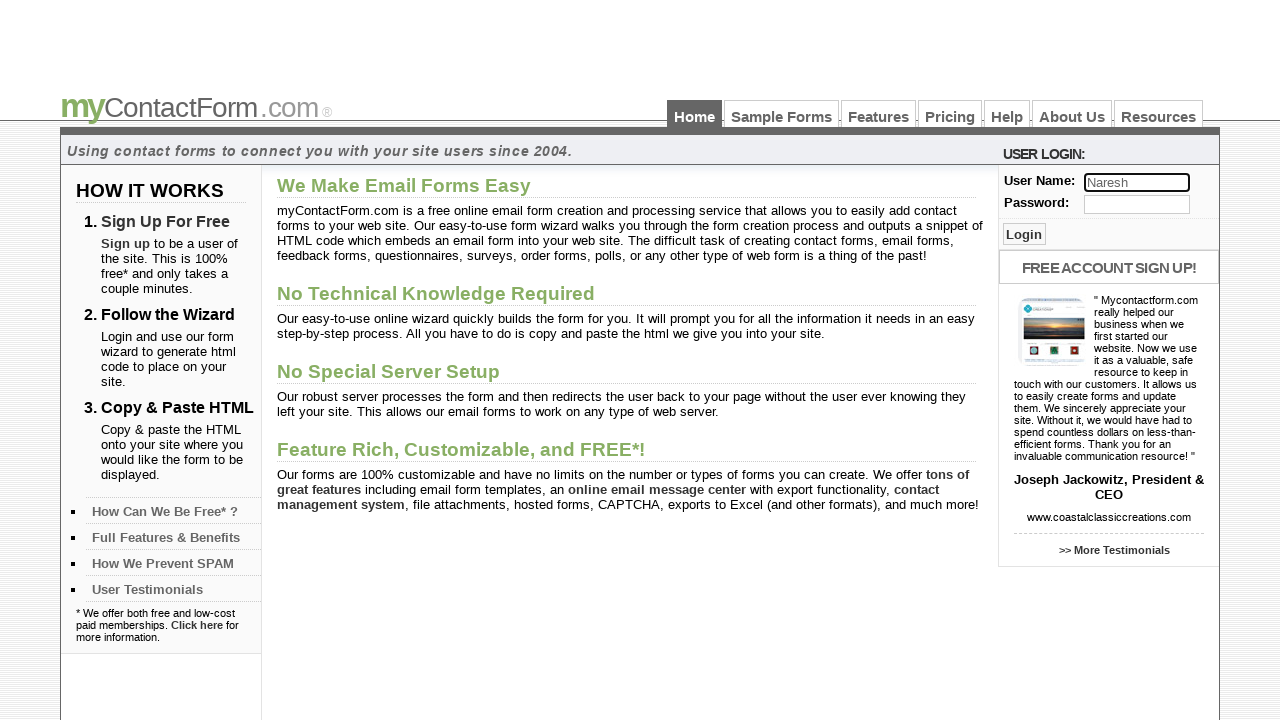

Filled element with name='user' OR id='username' with 'Shiva' on [name="user"],[id="username"]
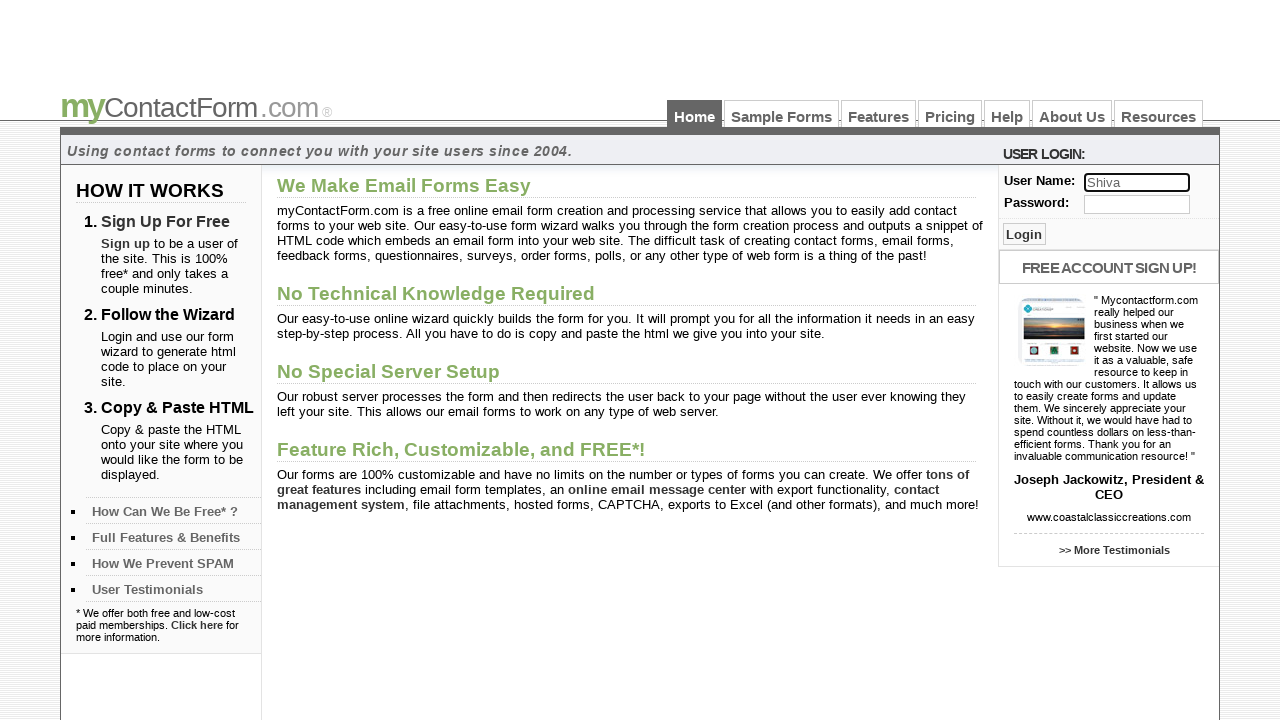

Filled element matching complex selector combination with 'Teja' on [name="user"][id="user"],[class="txt_log123"]
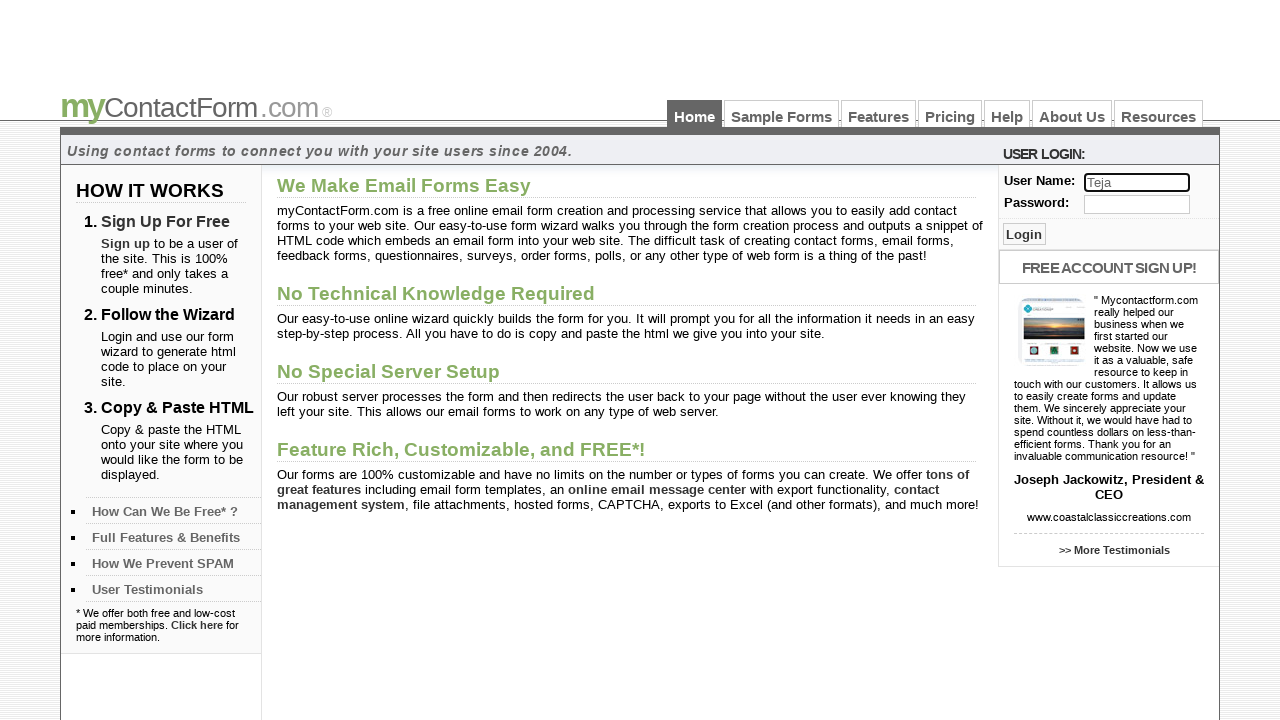

Filled input element with ID 'user' that is a child of div with 'Ramesh' on div>input#user
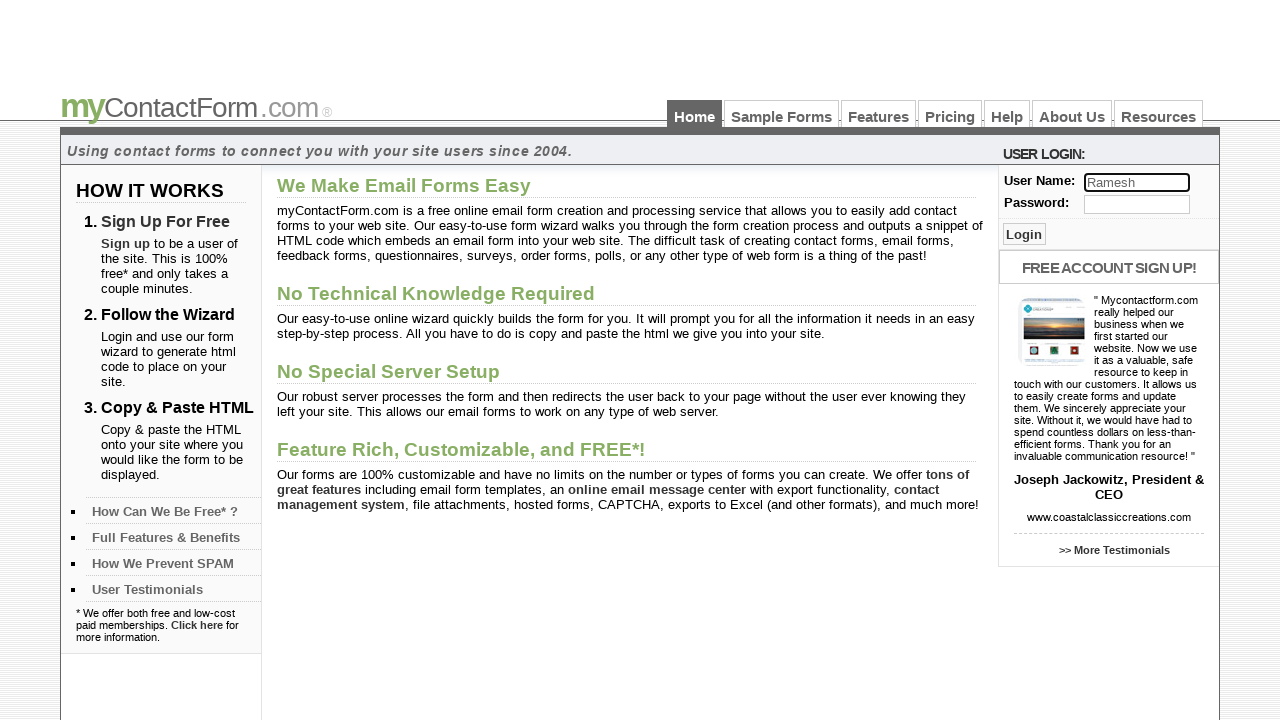

Clicked element with exact text 'Sample Forms' at (782, 114) on text="Sample Forms"
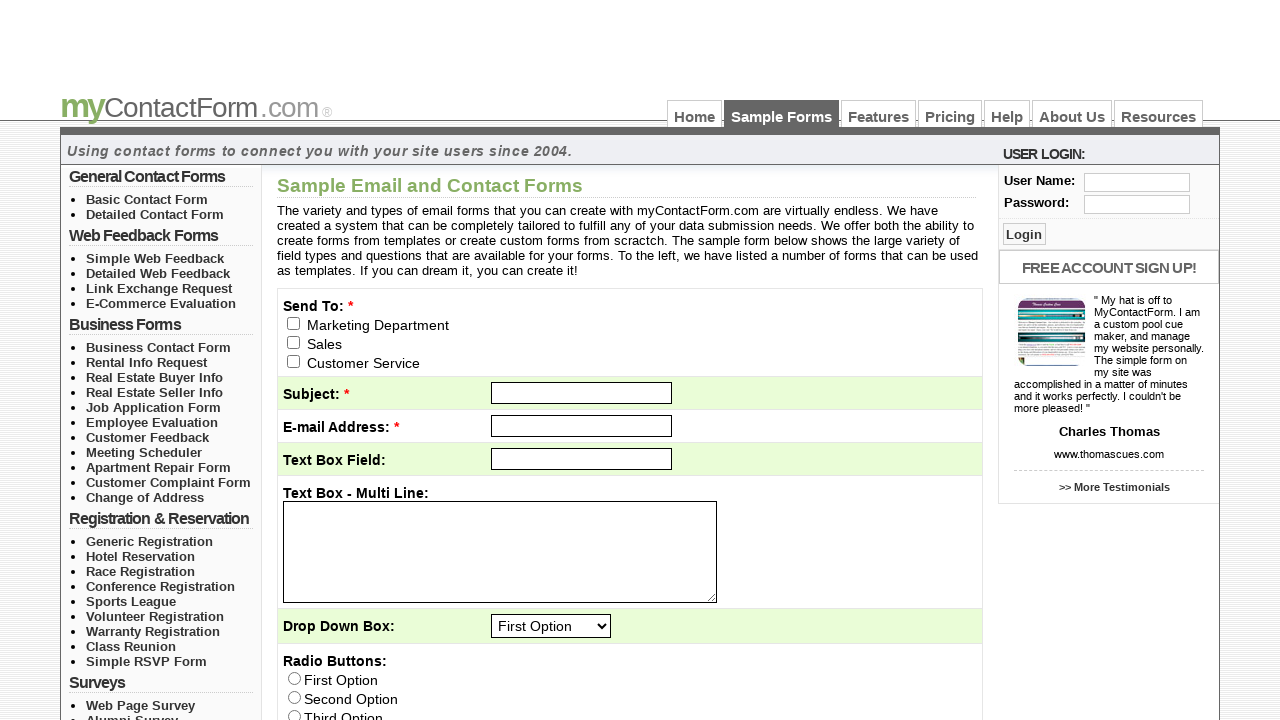

Navigated back to previous page
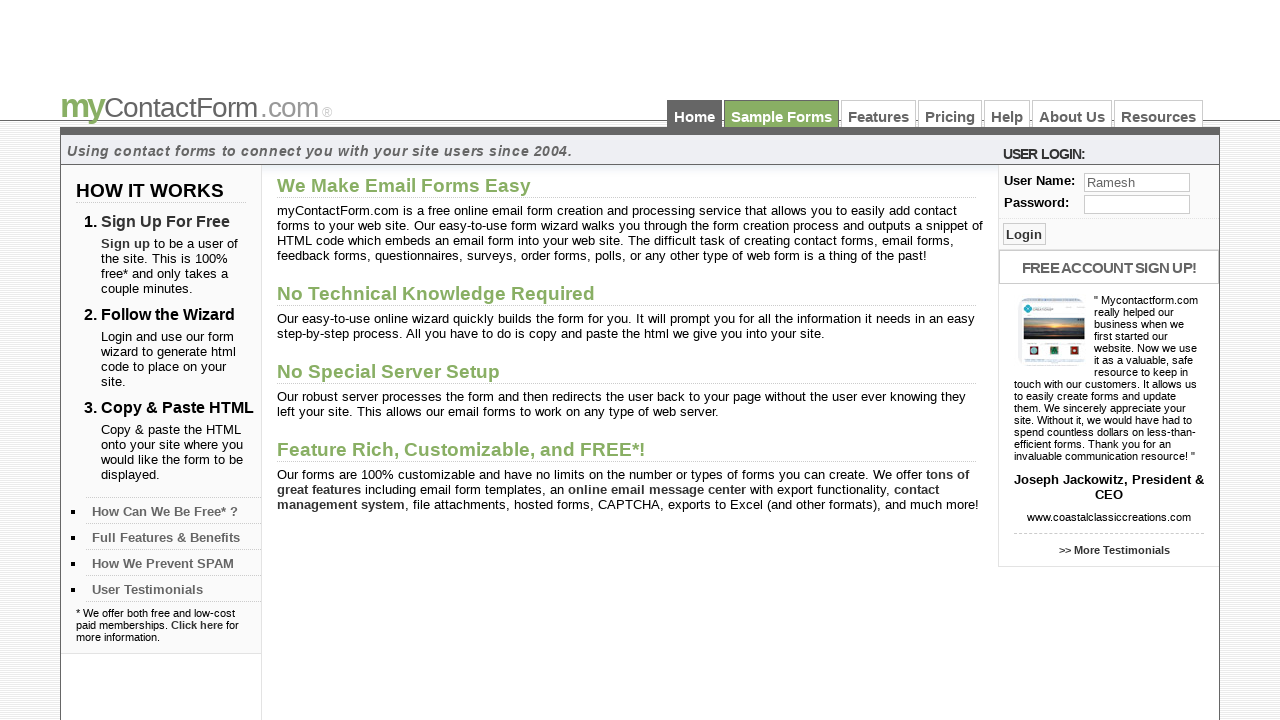

Clicked element containing partial text 'Sample' at (782, 114) on text=Sample
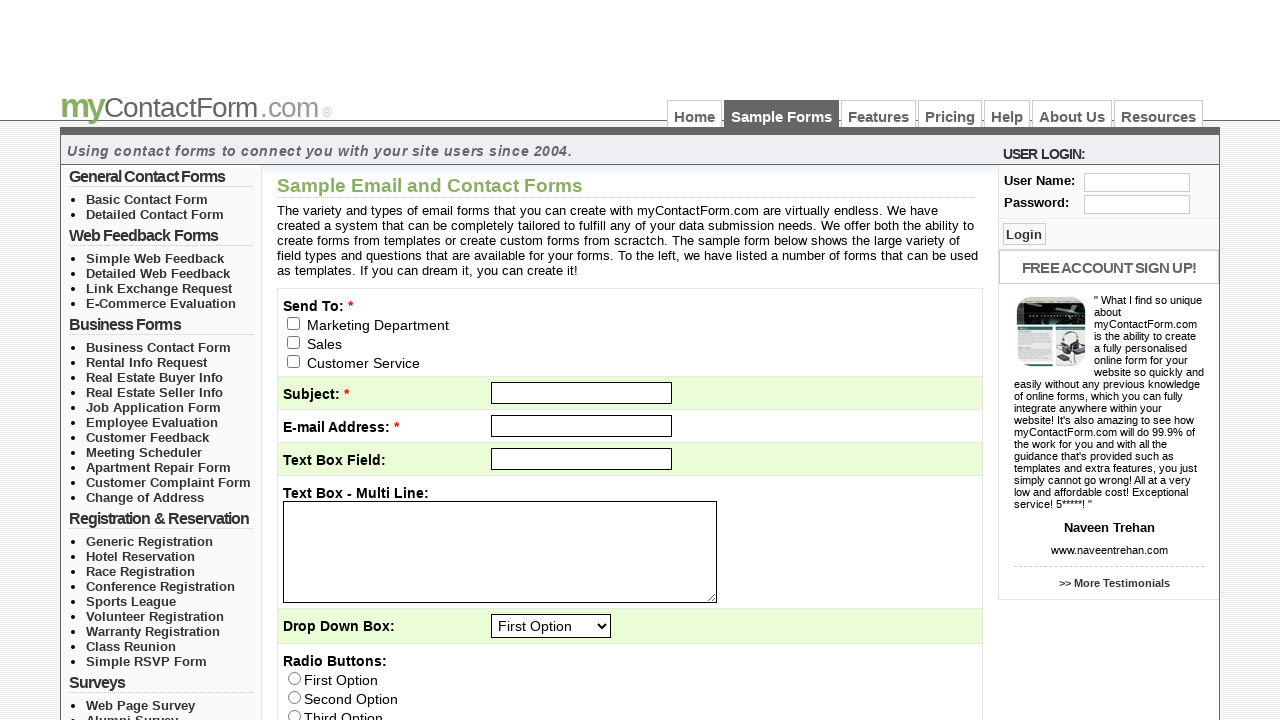

Navigated back to previous page
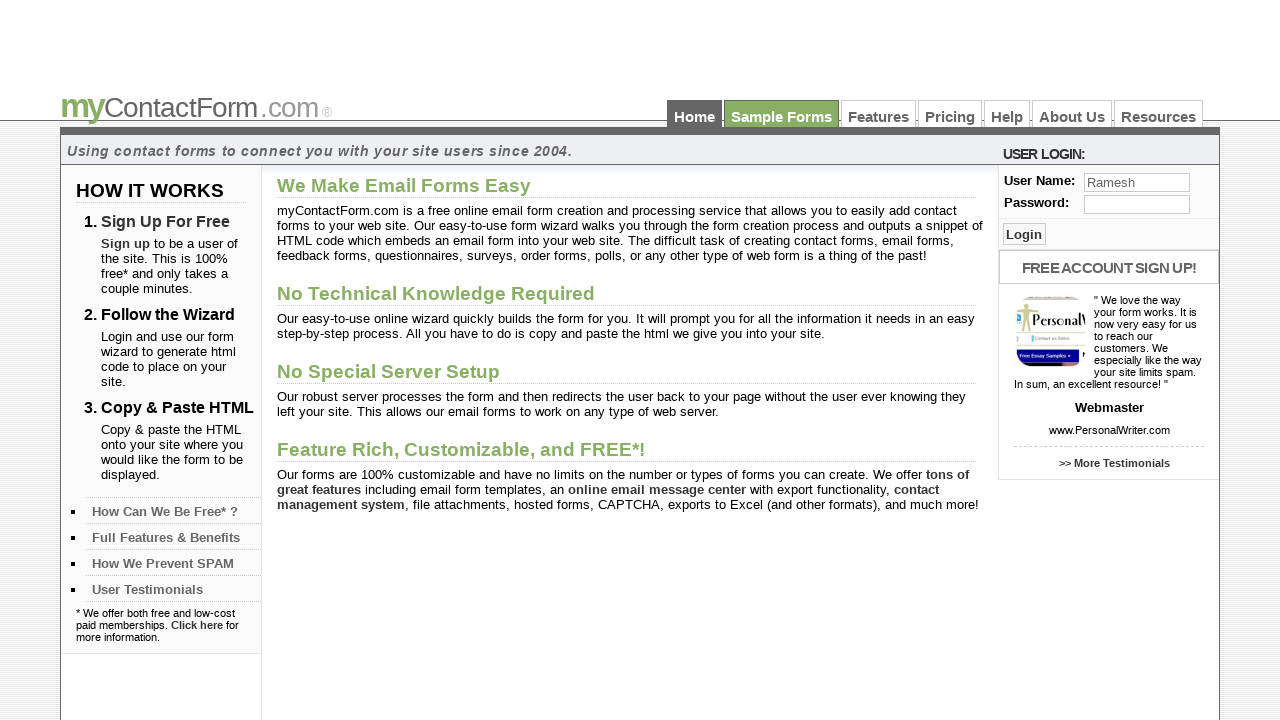

Clicked element matching regex pattern '/Sample.*/' for text at (782, 114) on text=/Sample.*/
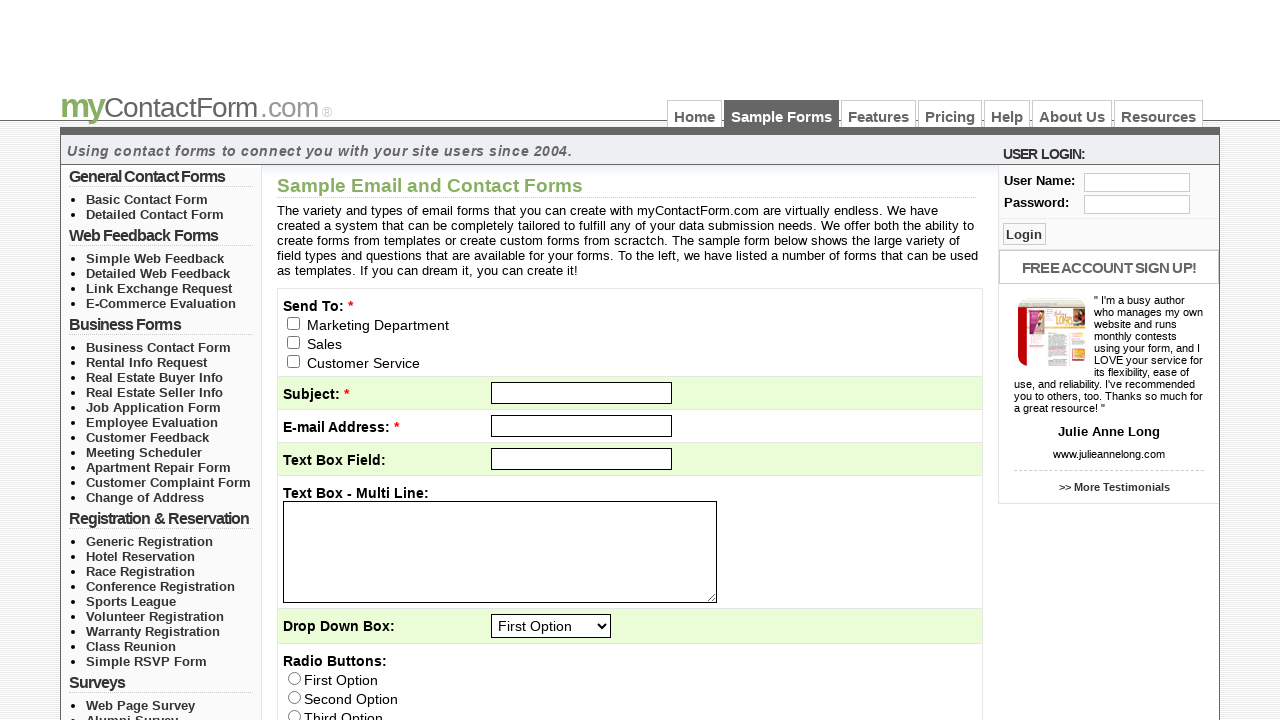

Navigated back to previous page
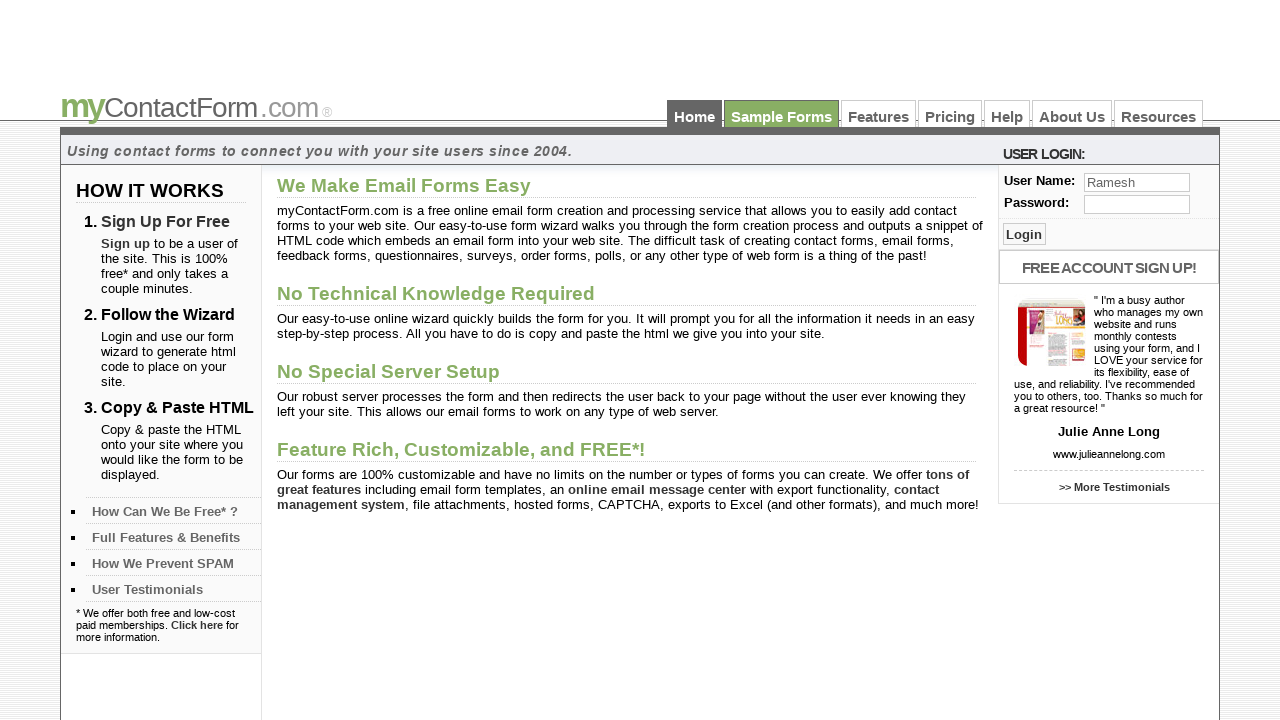

Clicked link element with role 'link' and name 'Sample Forms' at (782, 114) on internal:role=link[name="Sample Forms"i]
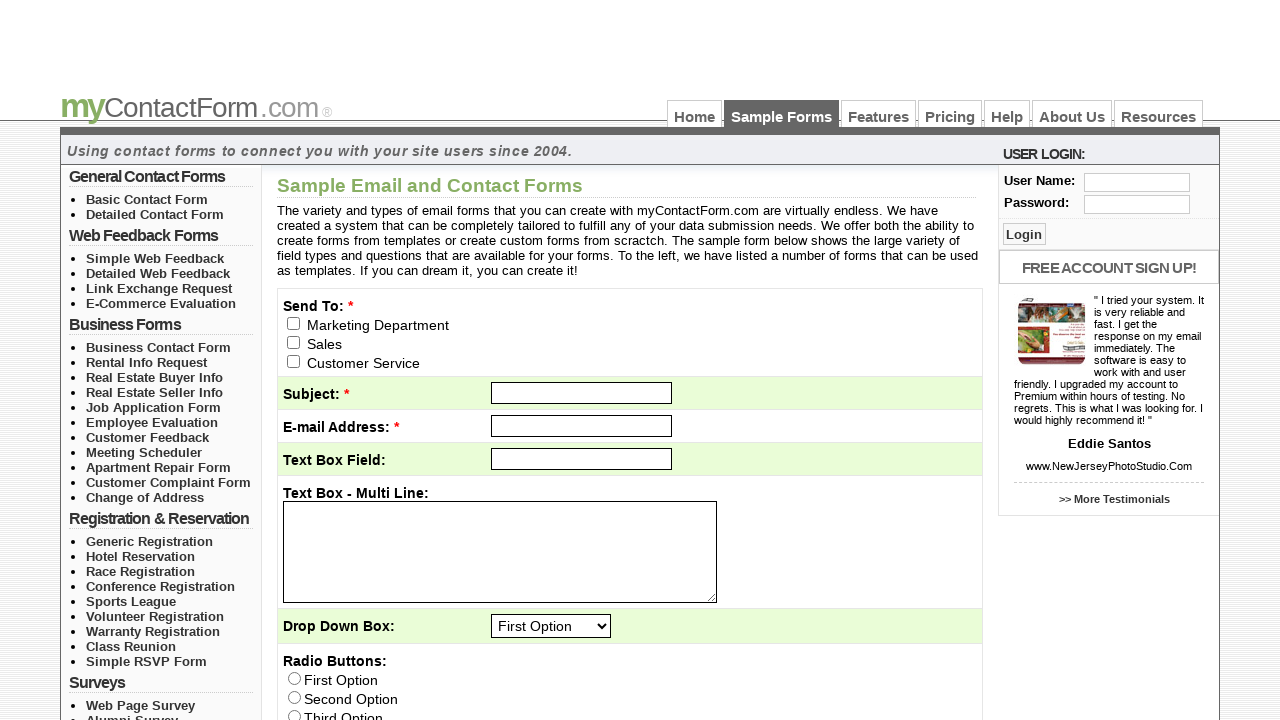

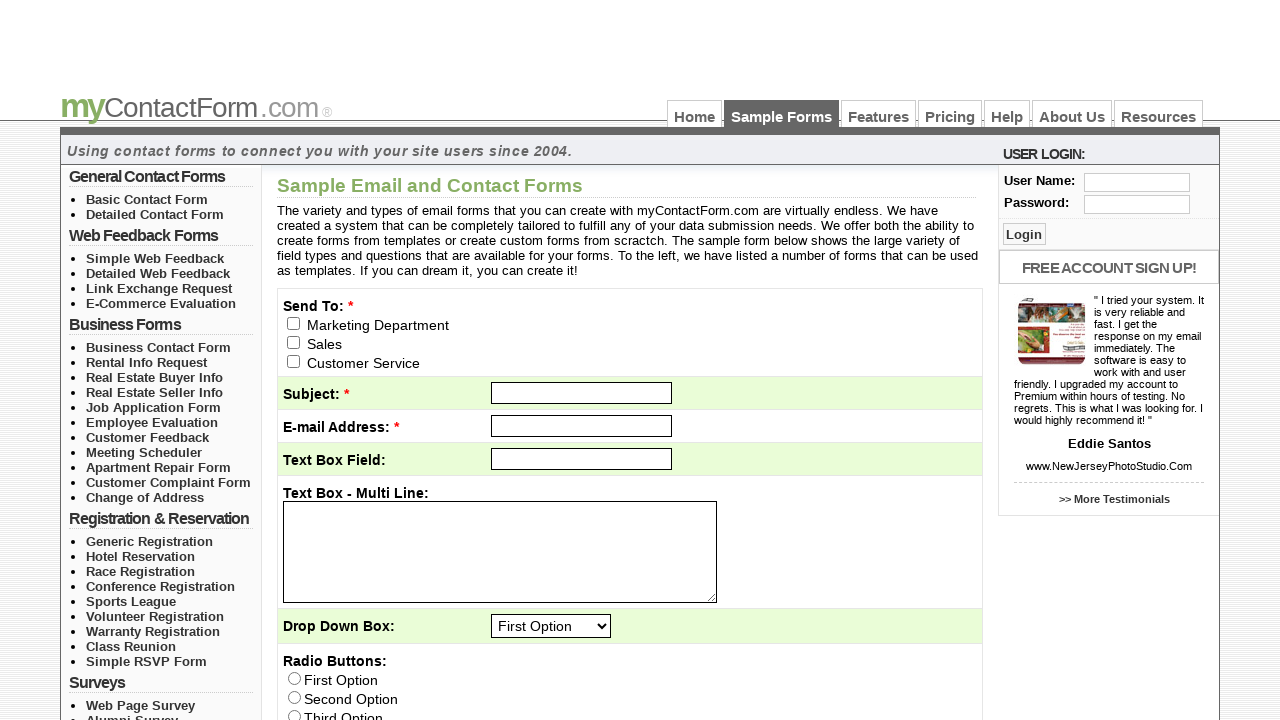